Tests multiple selection dropdown by selecting and deselecting options

Starting URL: https://demoqa.com/select-menu

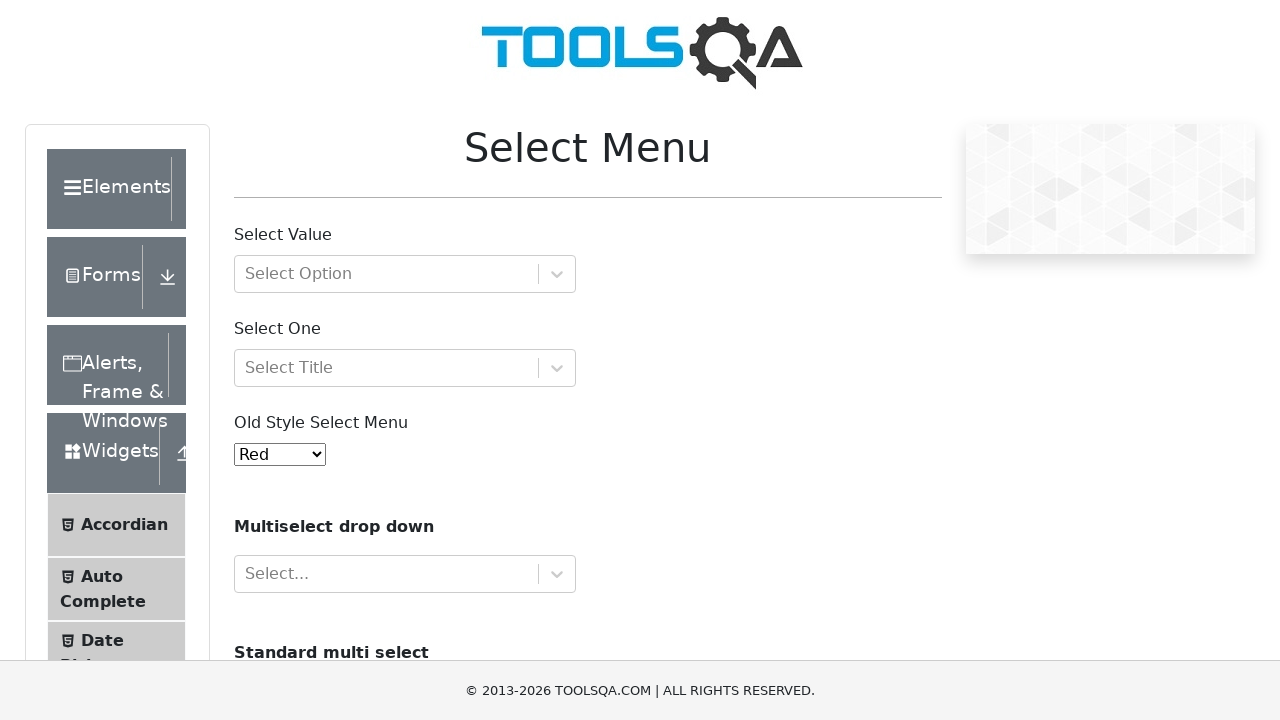

Scrolled to cars dropdown element
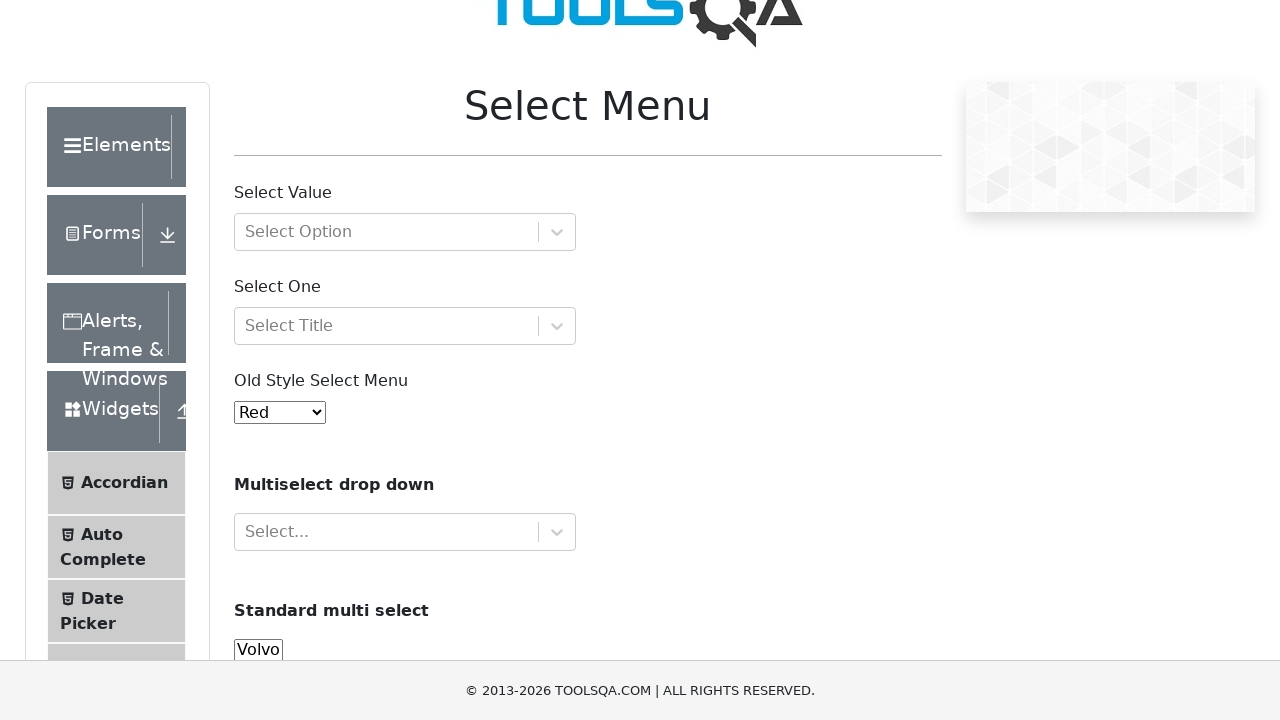

Selected multiple options (index 2 and 3) from cars dropdown on #cars
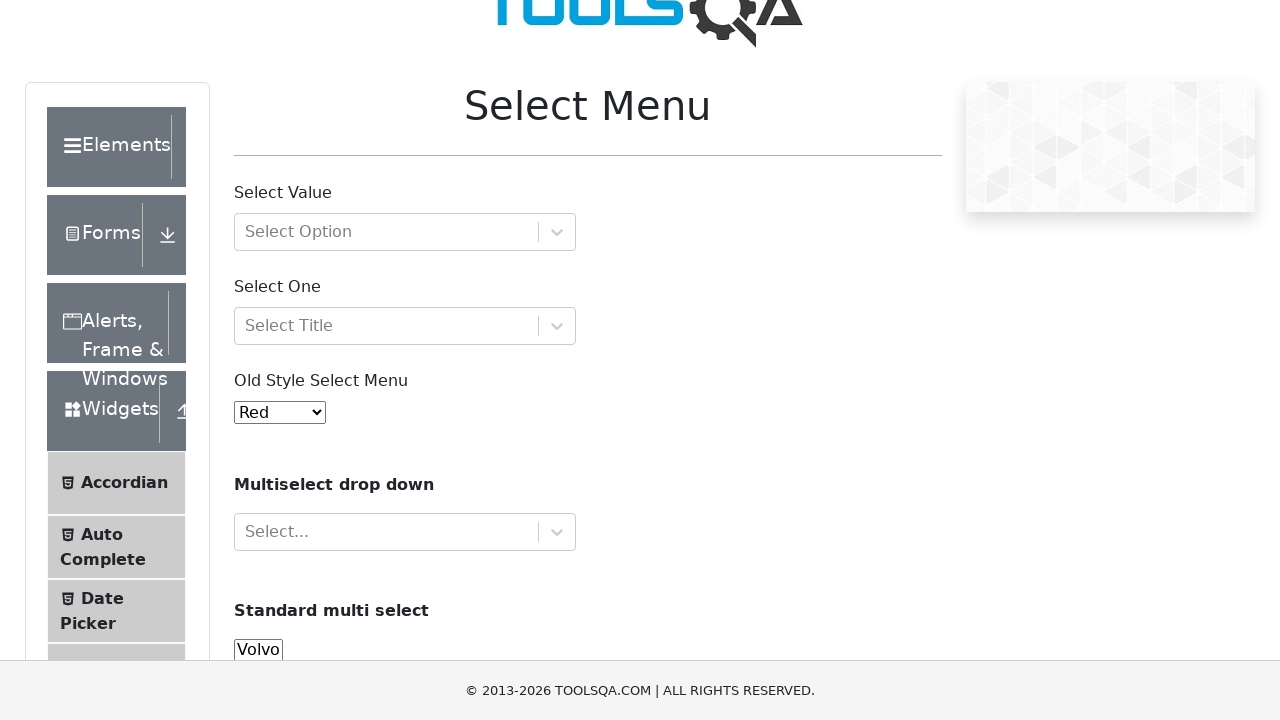

Waited 2 seconds
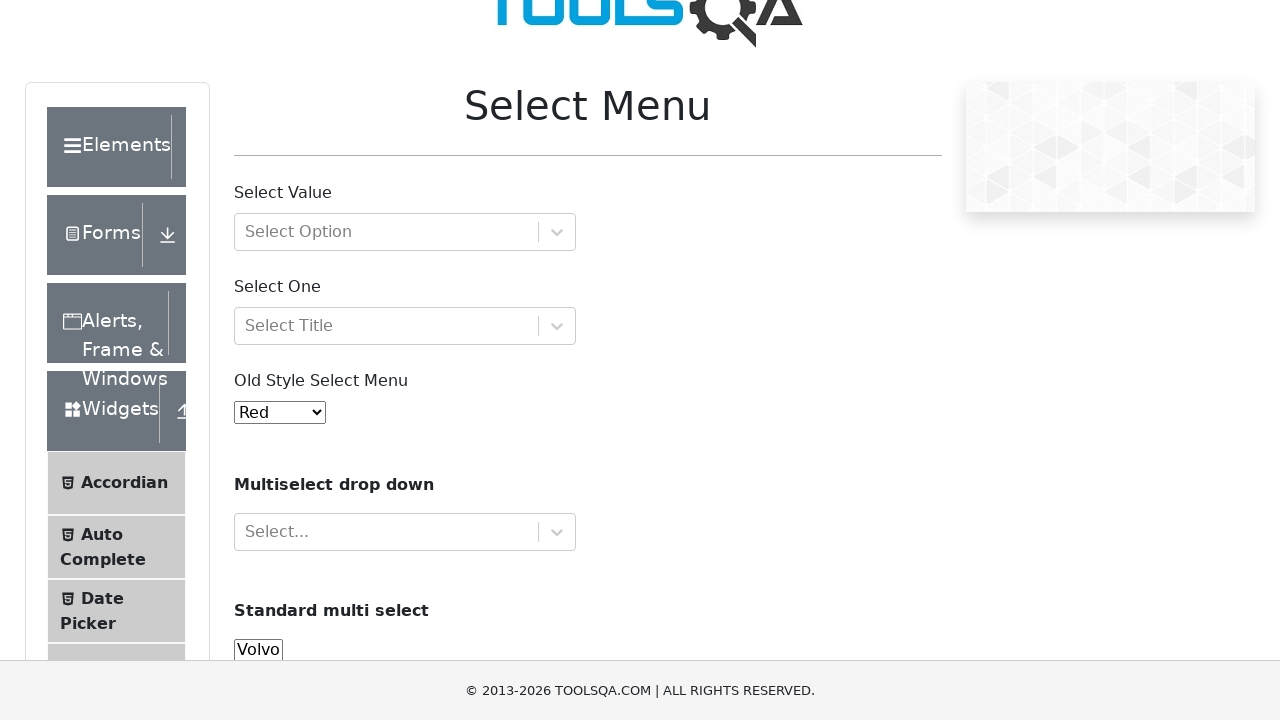

Deselected option by keeping only index 2 selected in cars dropdown on #cars
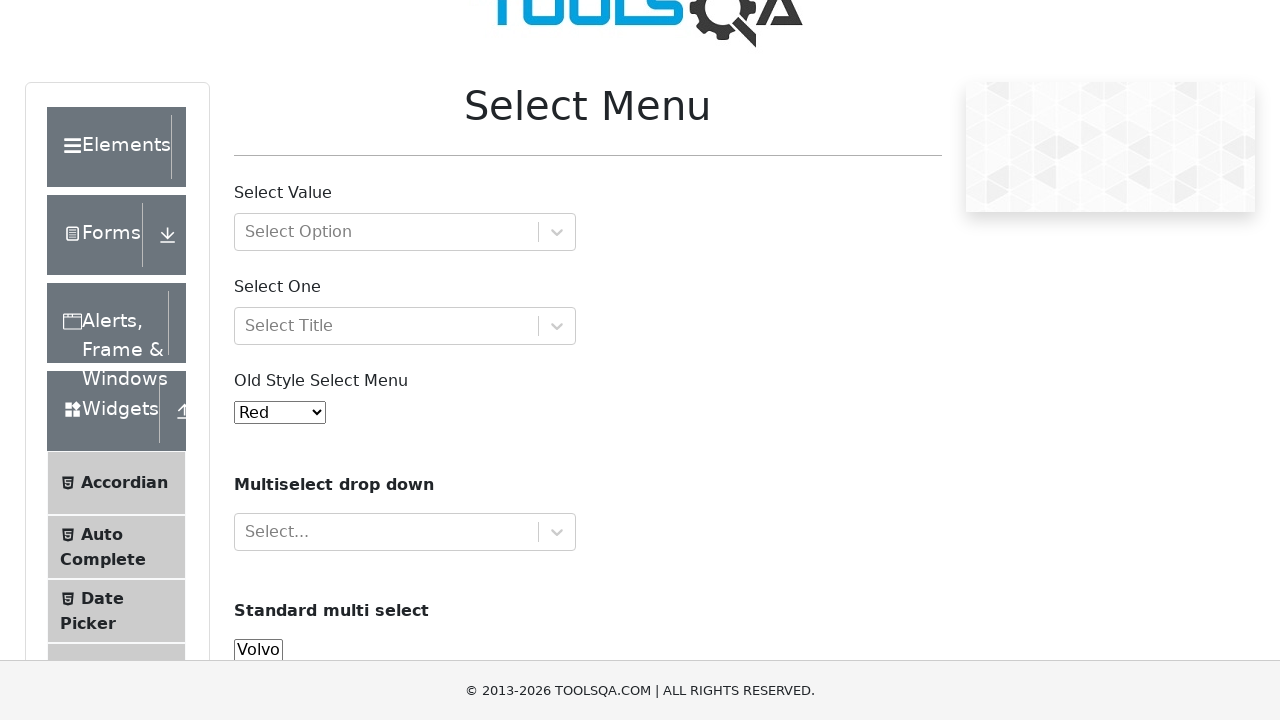

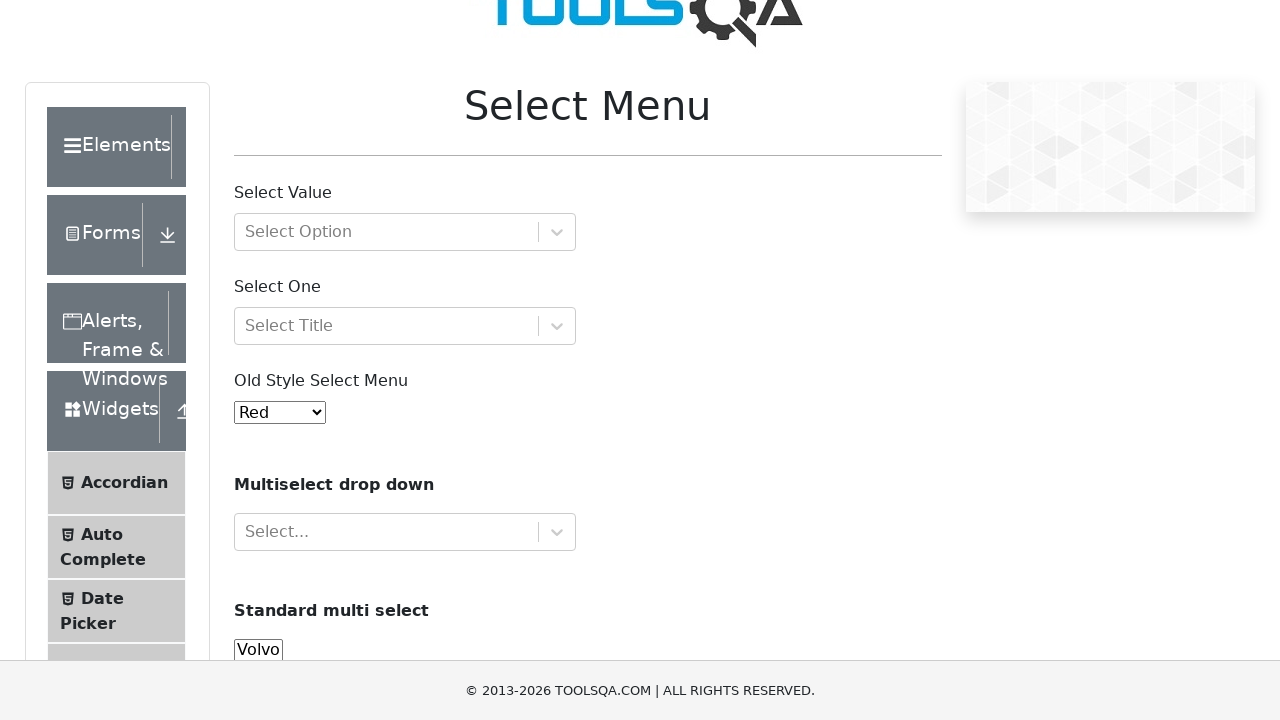